Tests that entered text is trimmed when editing a todo item

Starting URL: https://demo.playwright.dev/todomvc

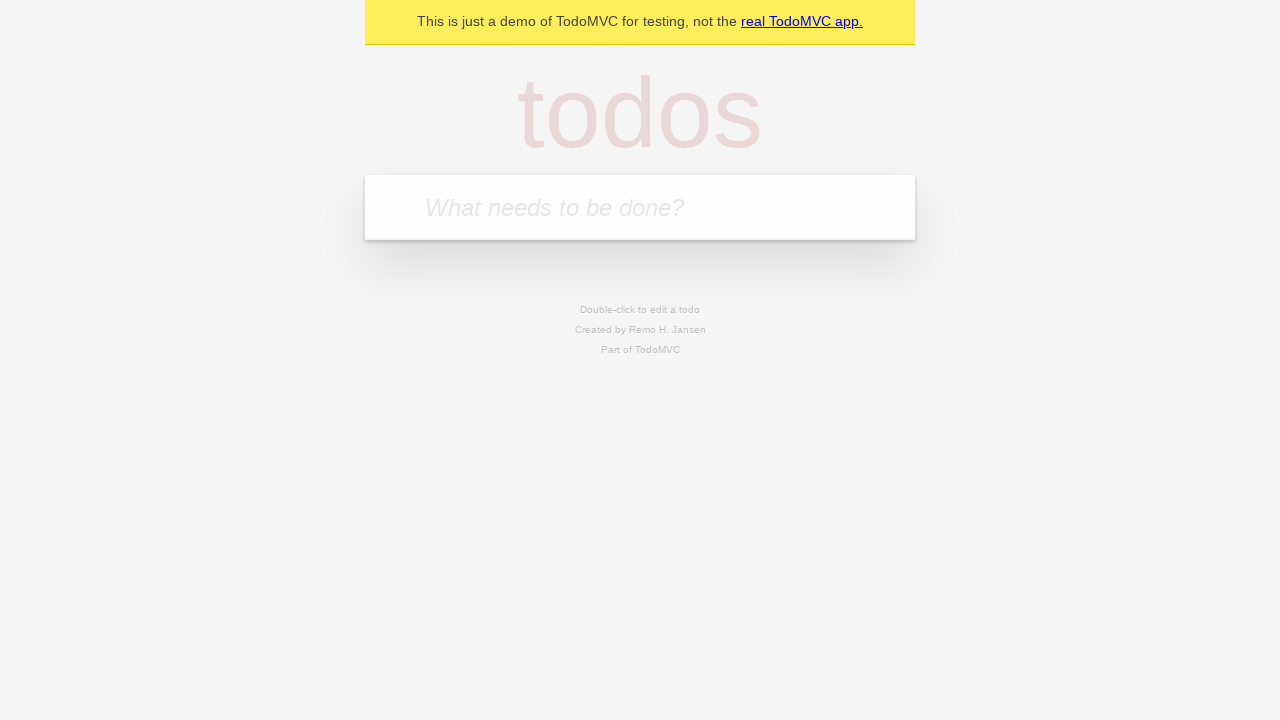

Filled new todo input with 'buy some cheese' on .new-todo
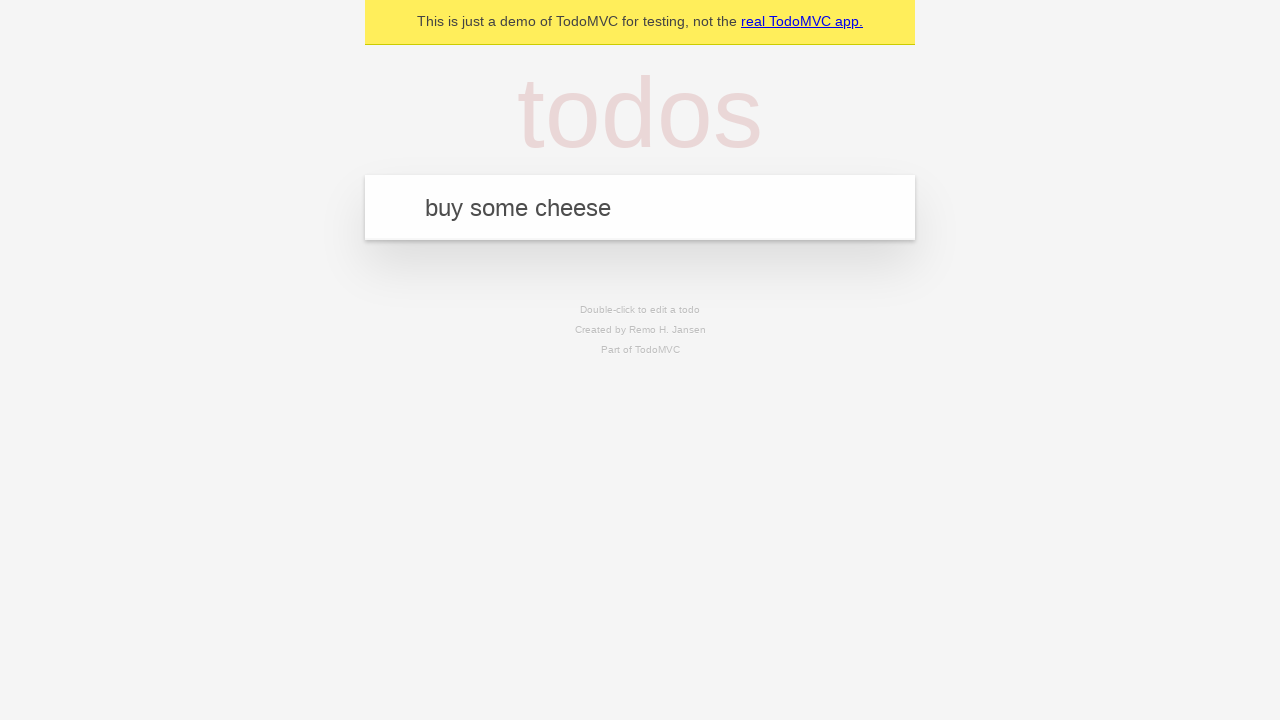

Pressed Enter to create first todo item on .new-todo
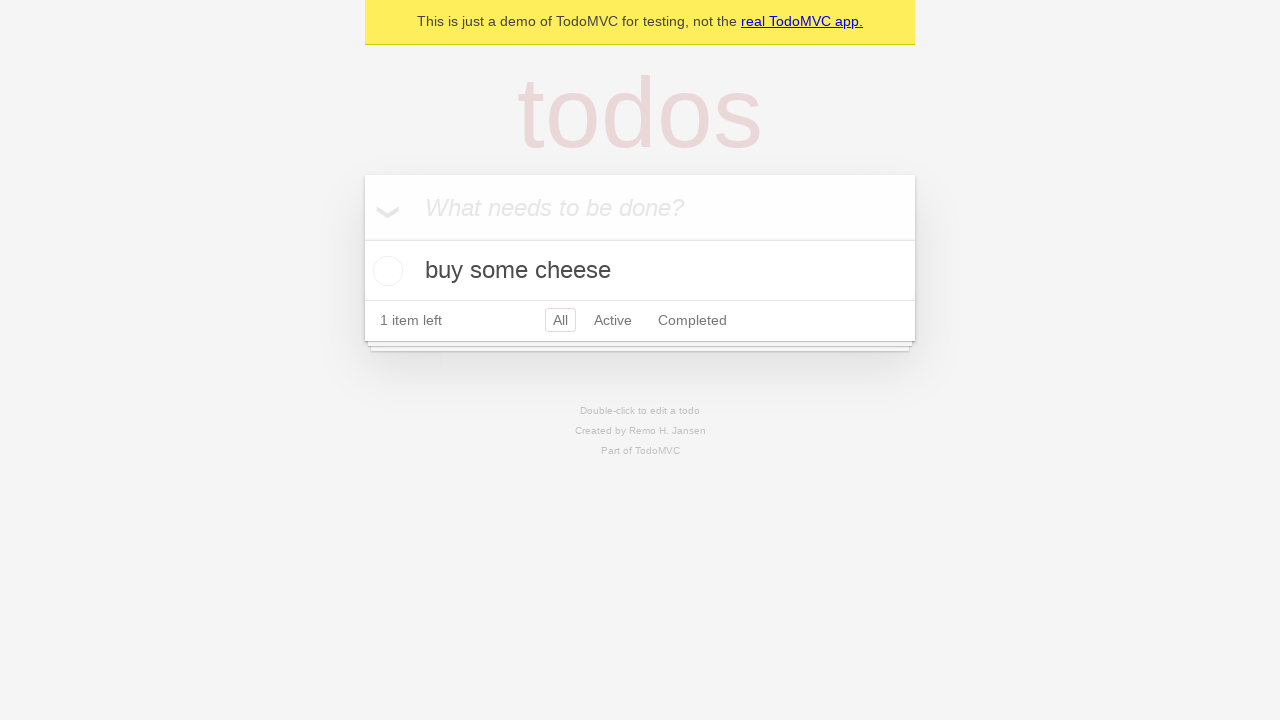

Filled new todo input with 'feed the cat' on .new-todo
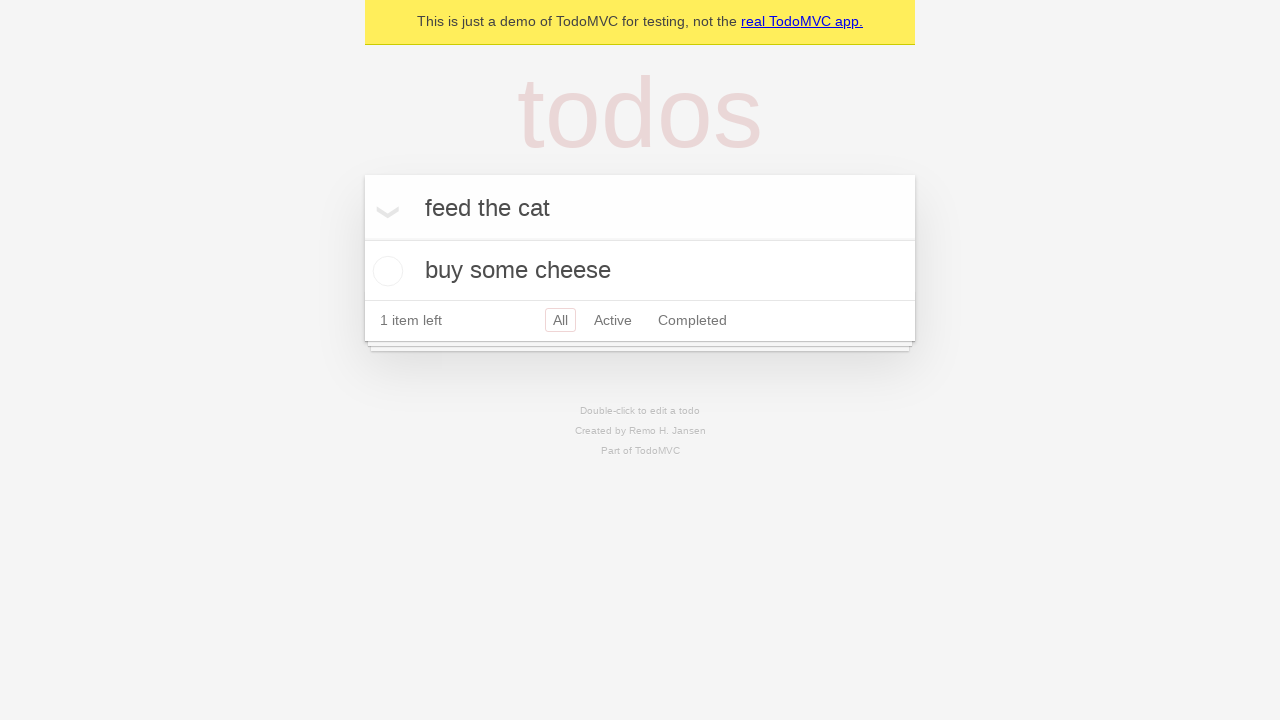

Pressed Enter to create second todo item on .new-todo
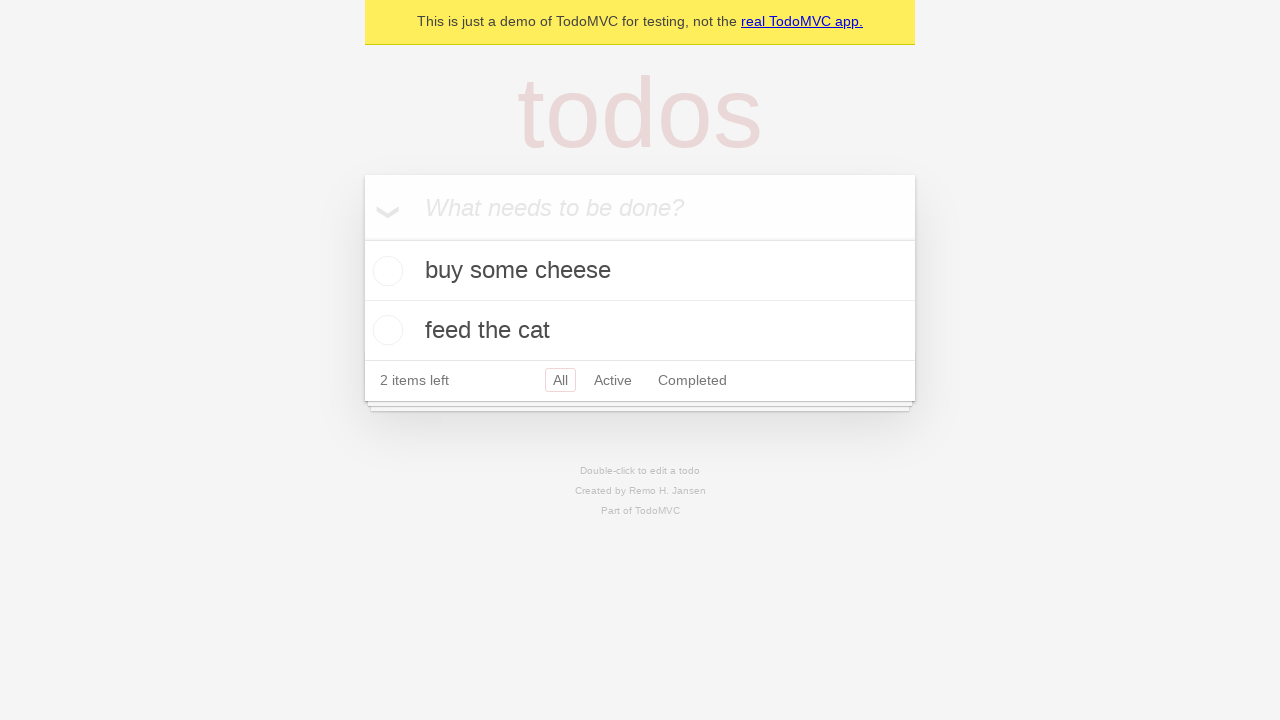

Filled new todo input with 'book a doctors appointment' on .new-todo
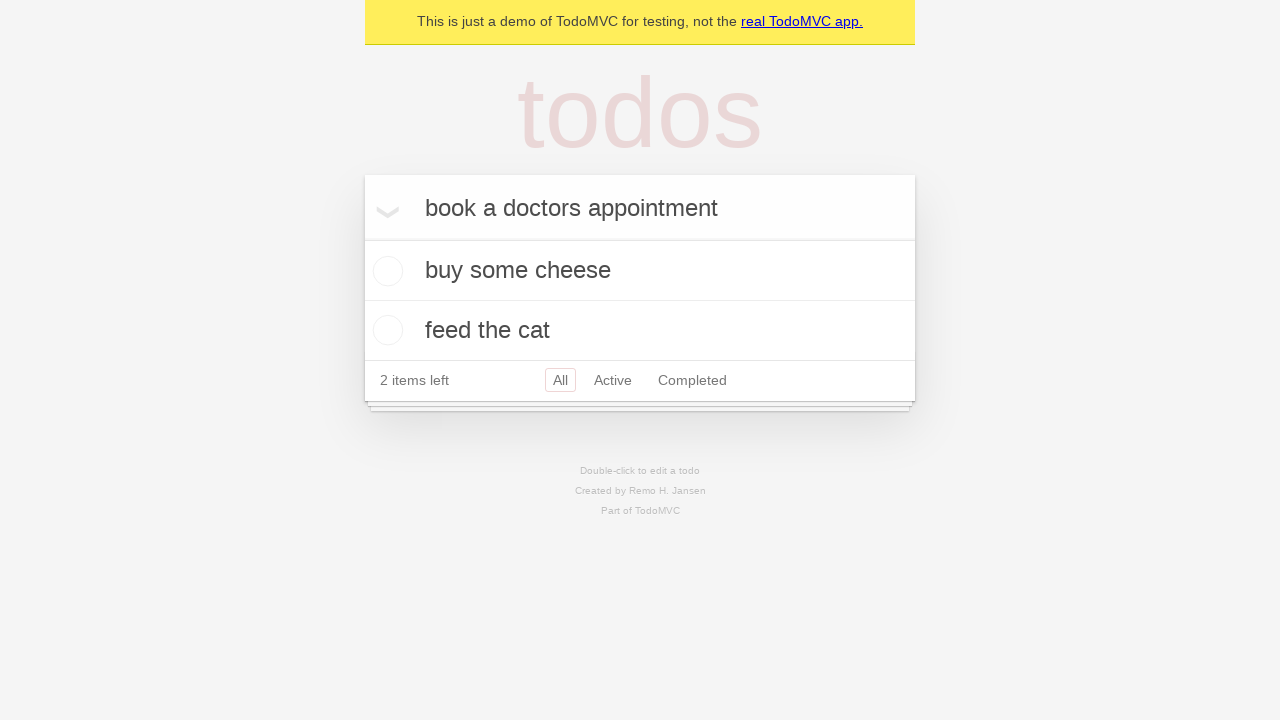

Pressed Enter to create third todo item on .new-todo
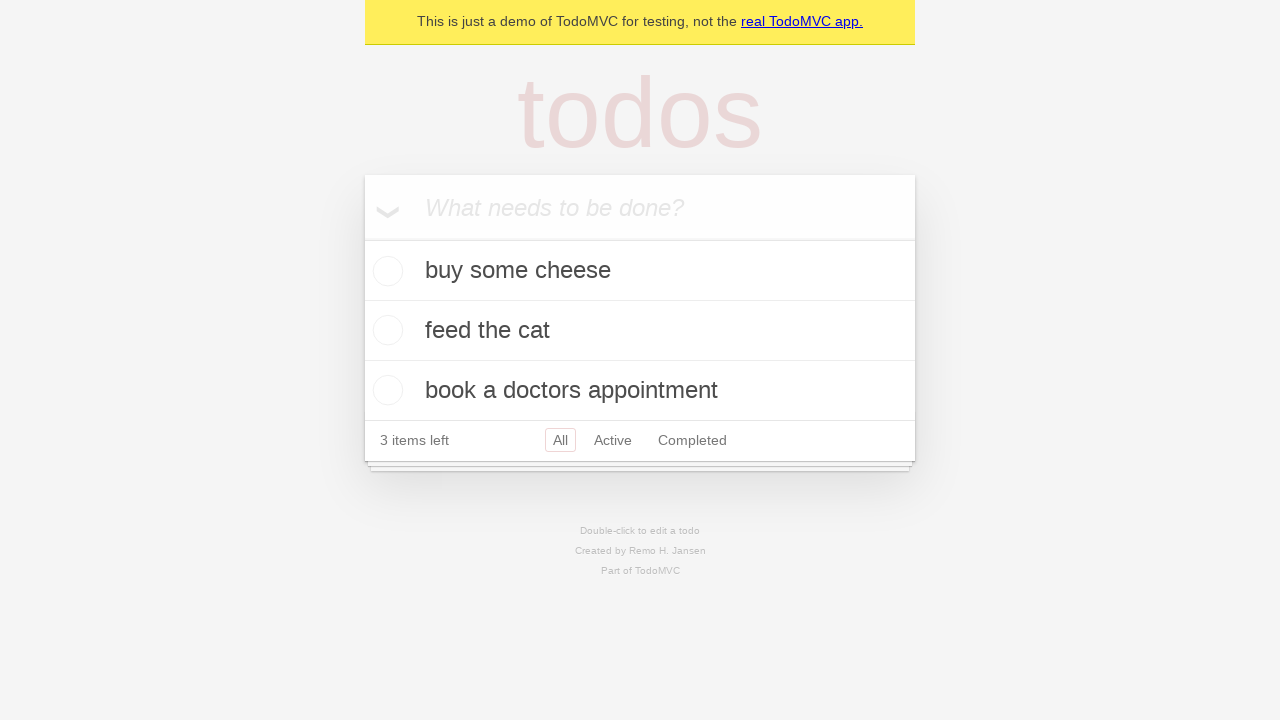

Located all todo list items
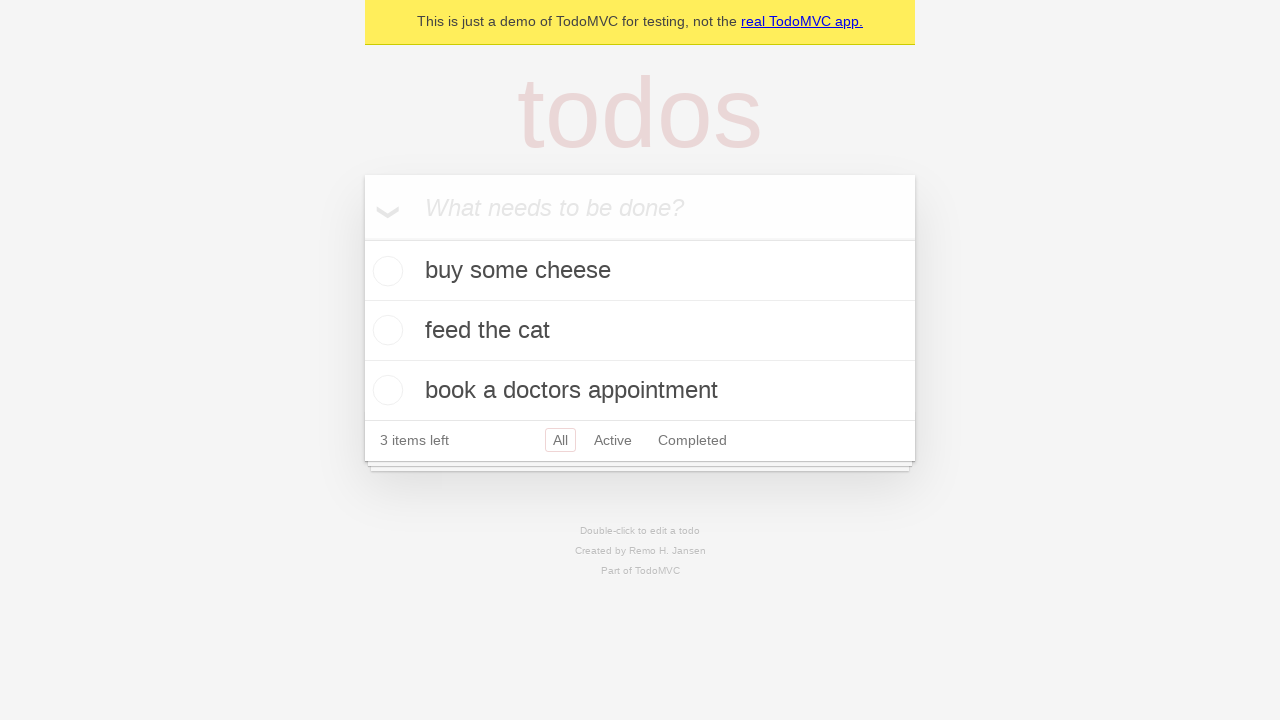

Double-clicked second todo item to enter edit mode at (640, 331) on .todo-list li >> nth=1
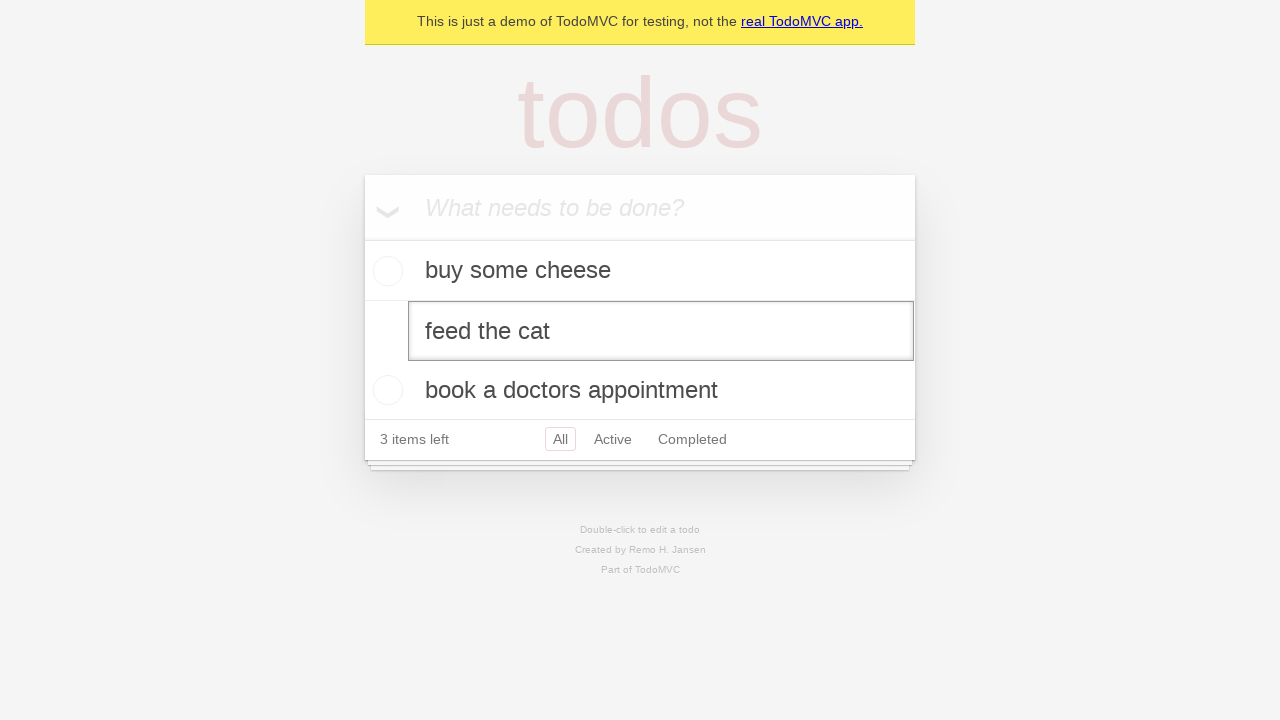

Filled edit field with '    buy some sausages    ' (text with leading and trailing spaces) on .todo-list li >> nth=1 >> .edit
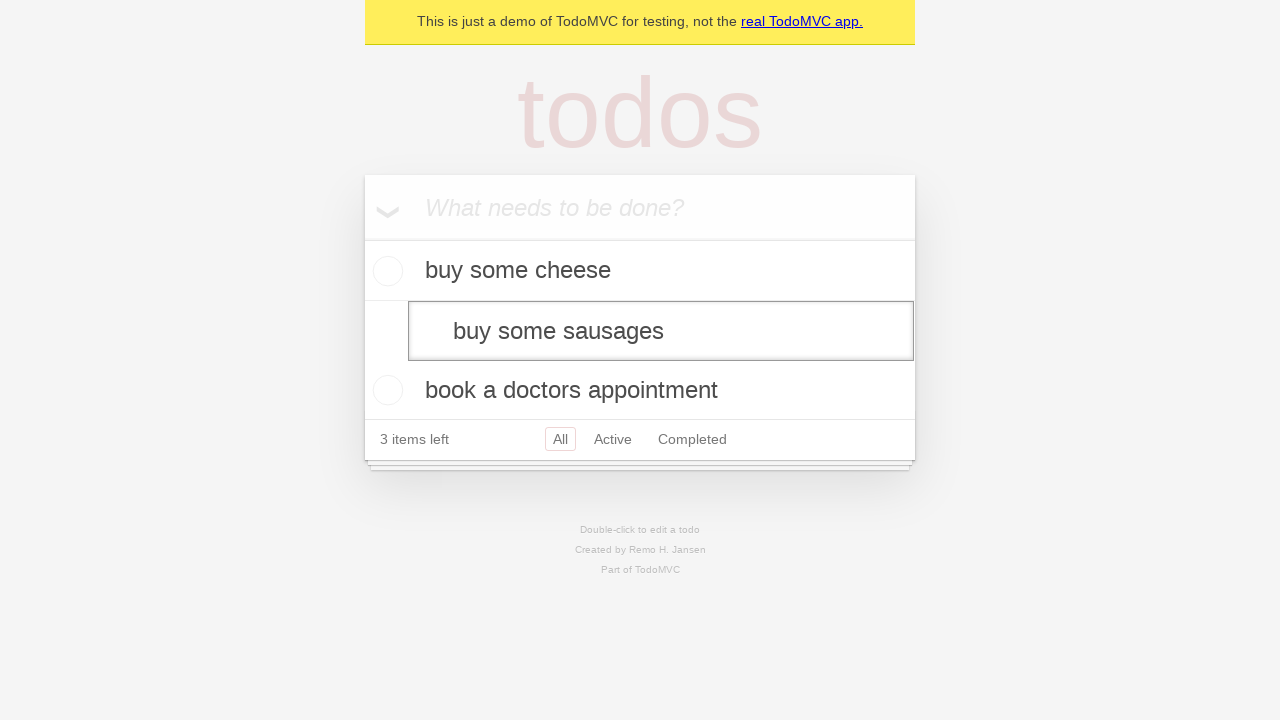

Pressed Enter to save edited todo and verify text is trimmed on .todo-list li >> nth=1 >> .edit
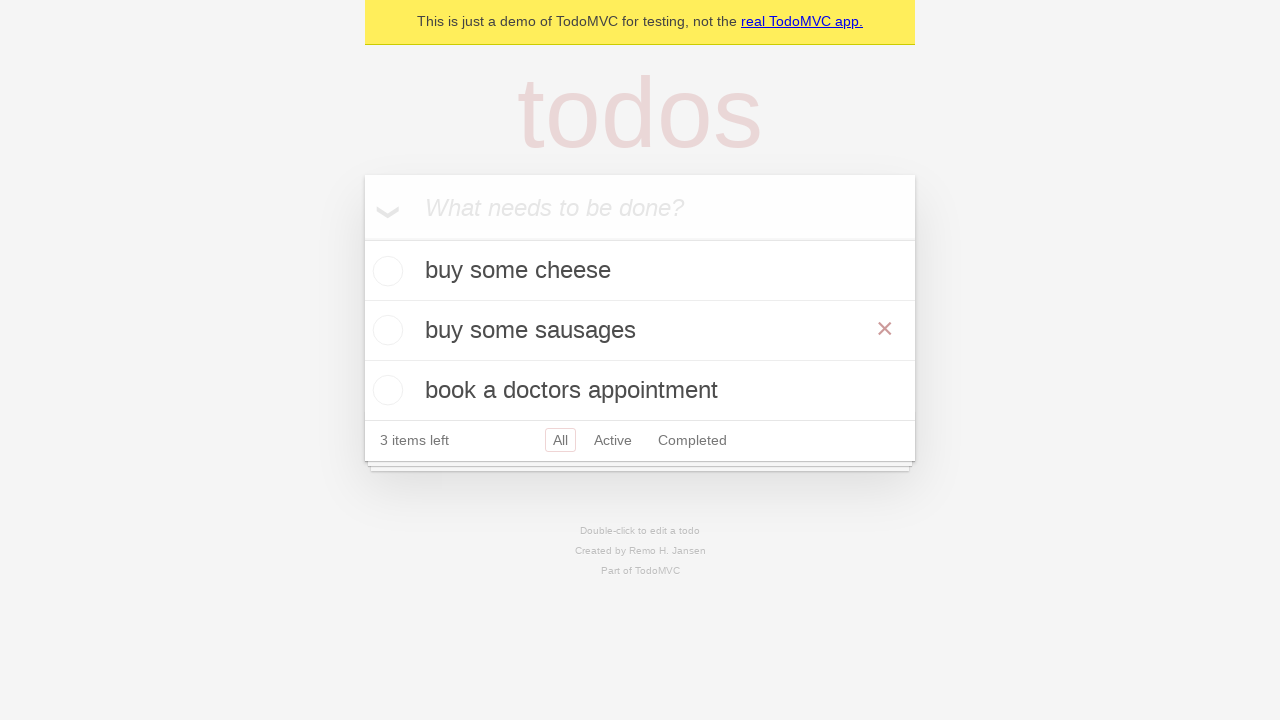

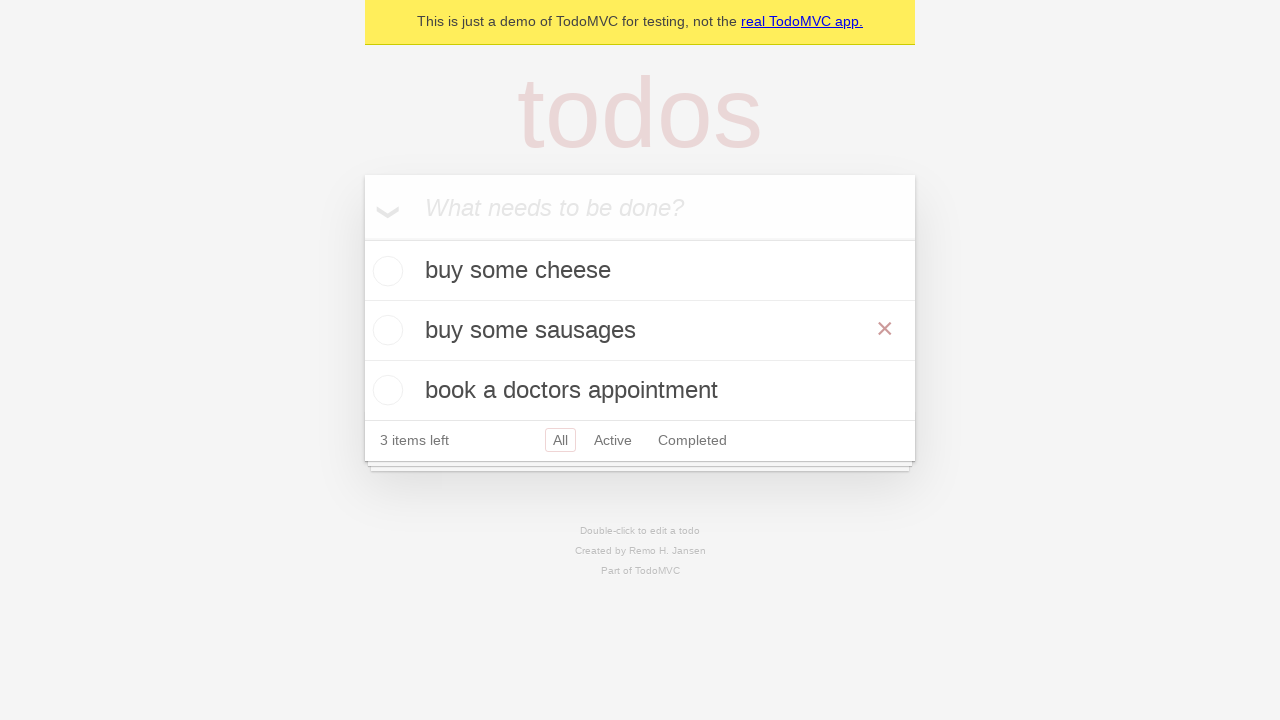